Tests switching from Active filter to All filter

Starting URL: https://todomvc4tasj.herokuapp.com

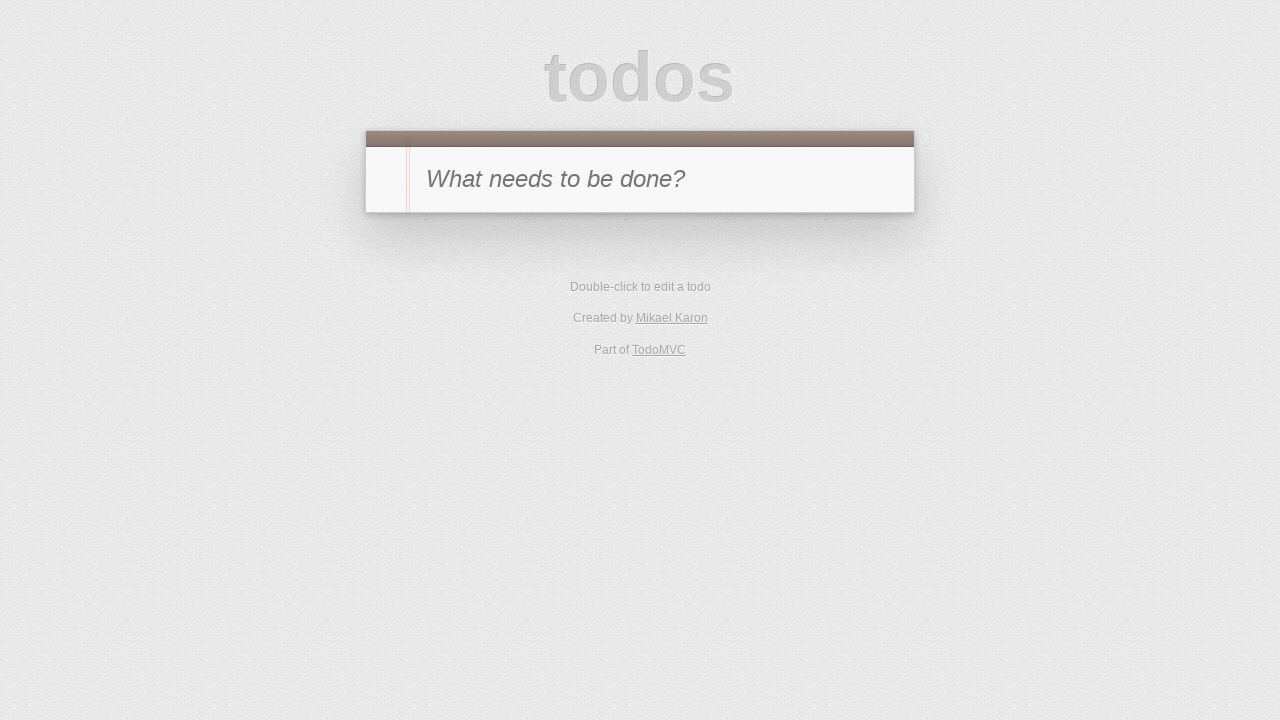

Set up initial state with one active and one completed task in localStorage
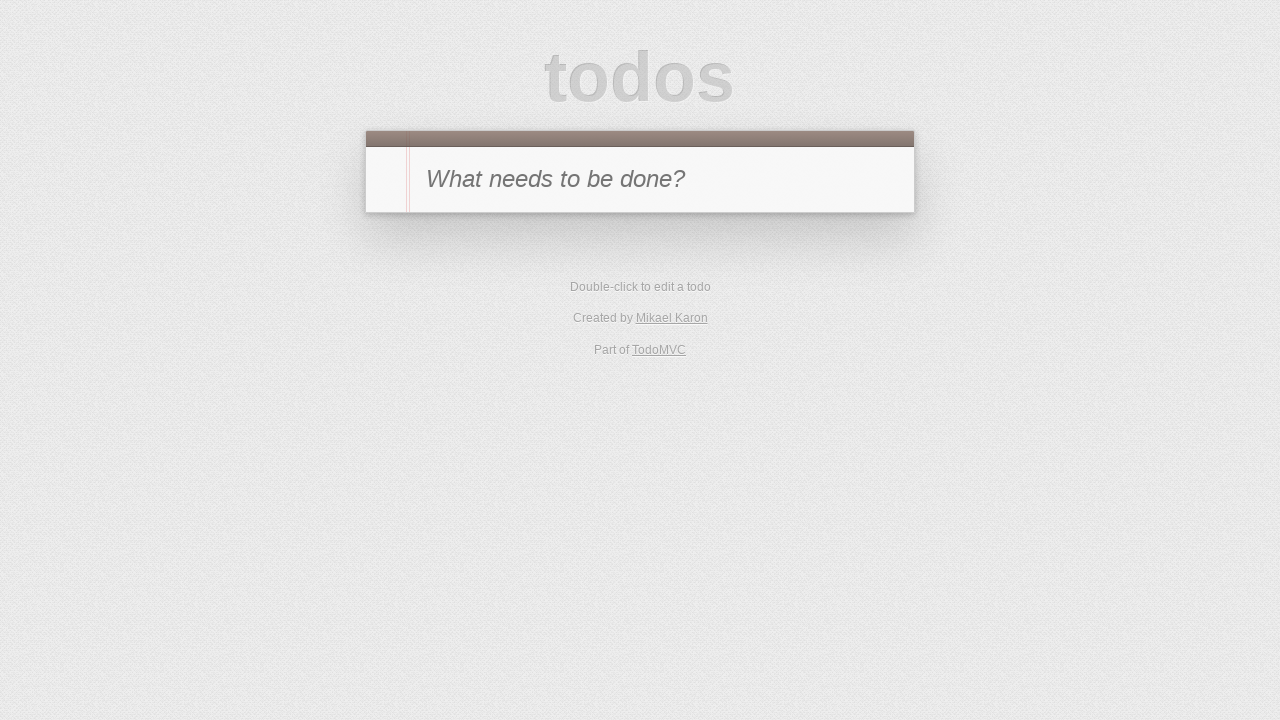

Reloaded page to apply localStorage changes
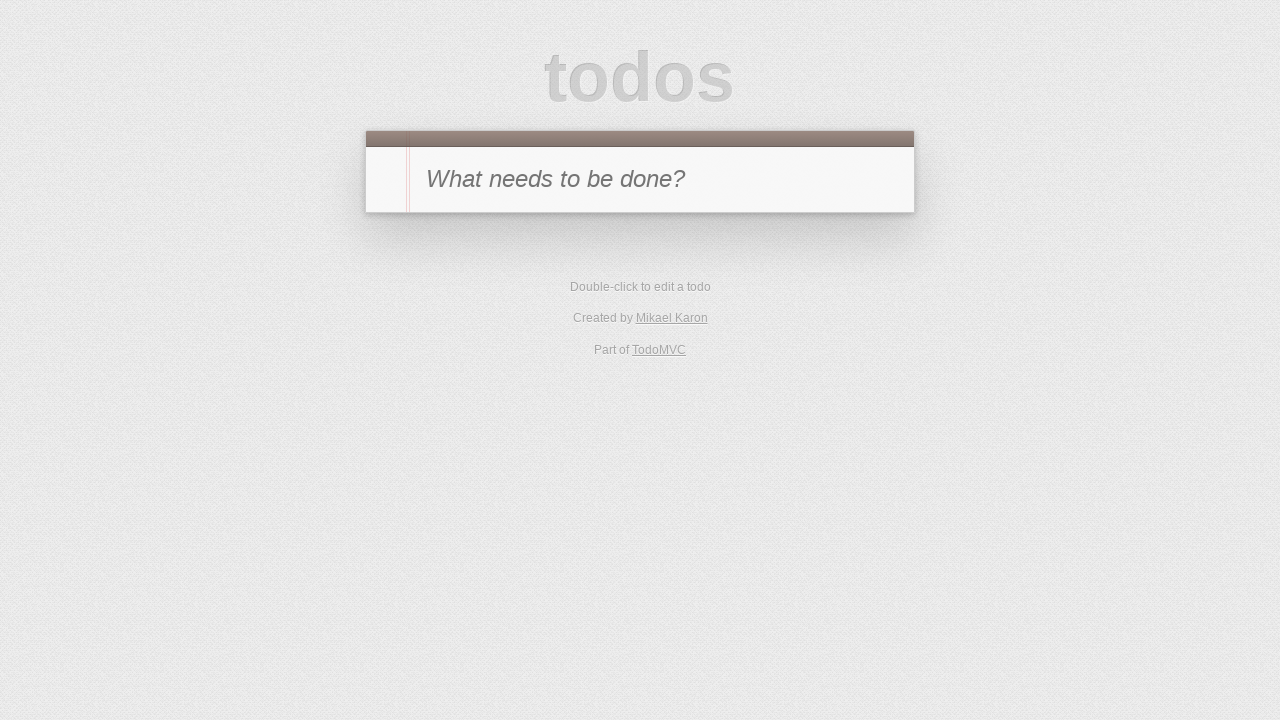

Clicked Active filter at (614, 351) on a:text("Active")
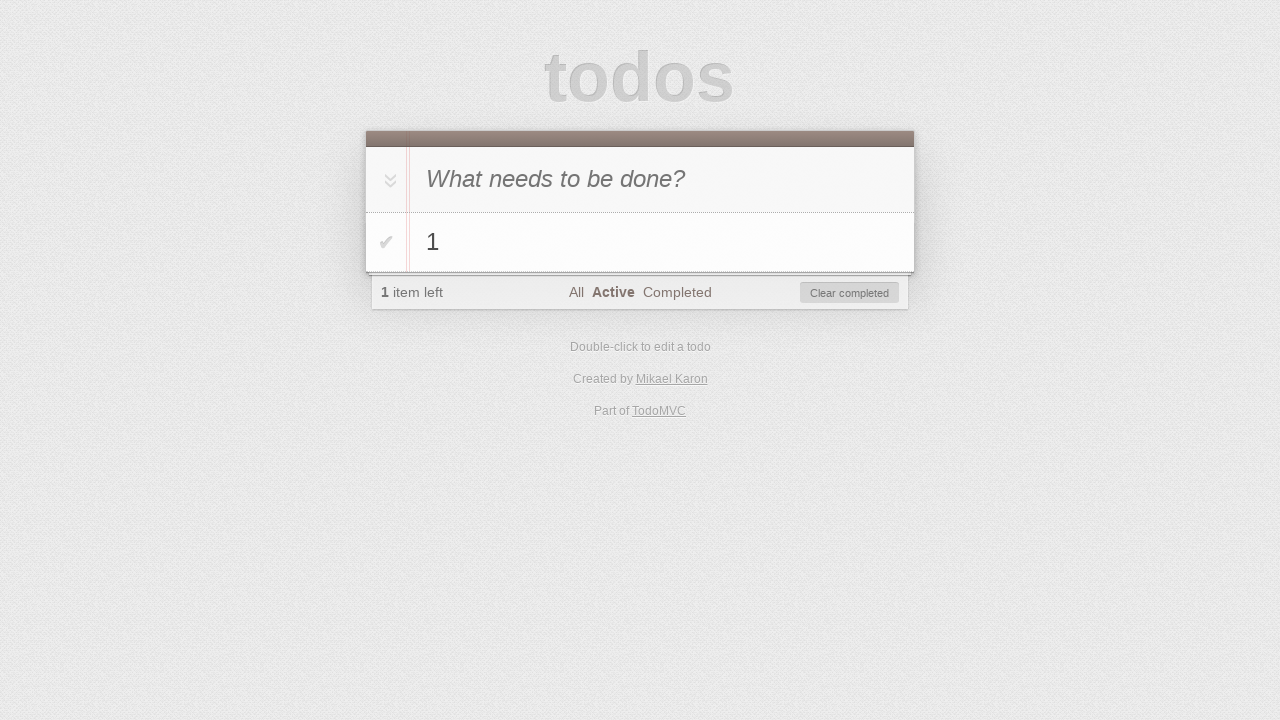

Clicked All filter to switch from Active filter at (576, 292) on a:text("All")
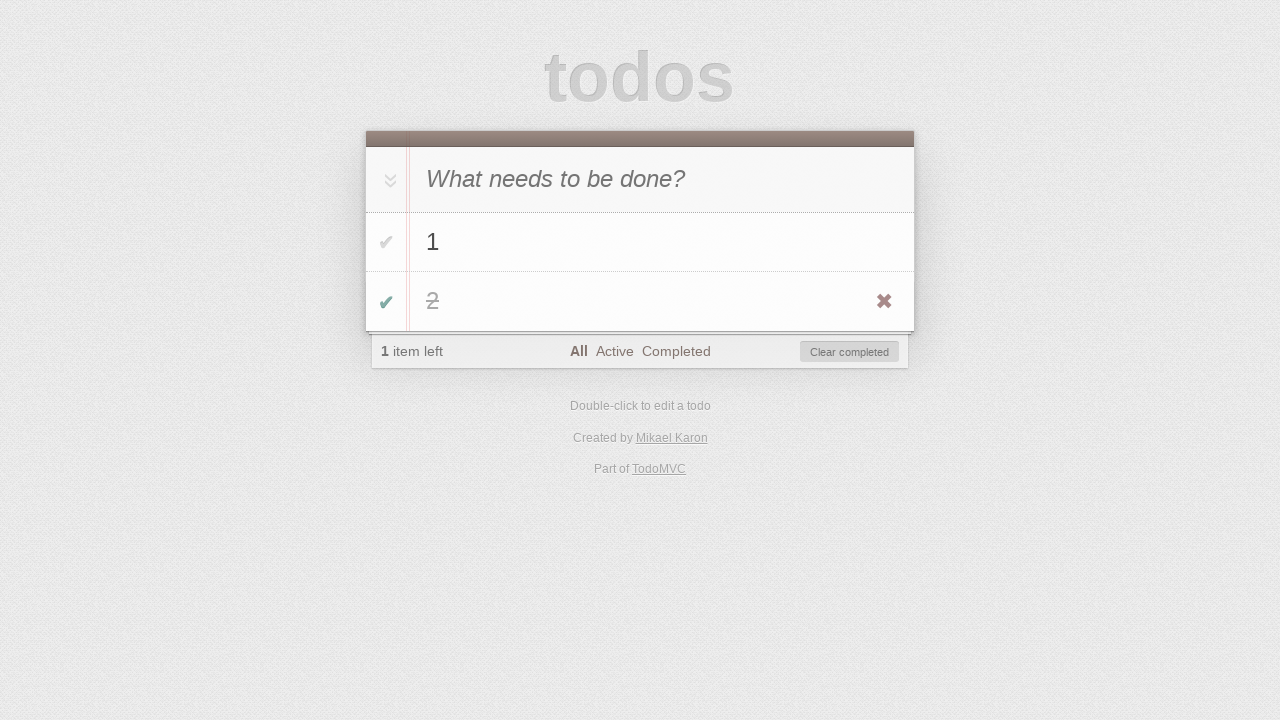

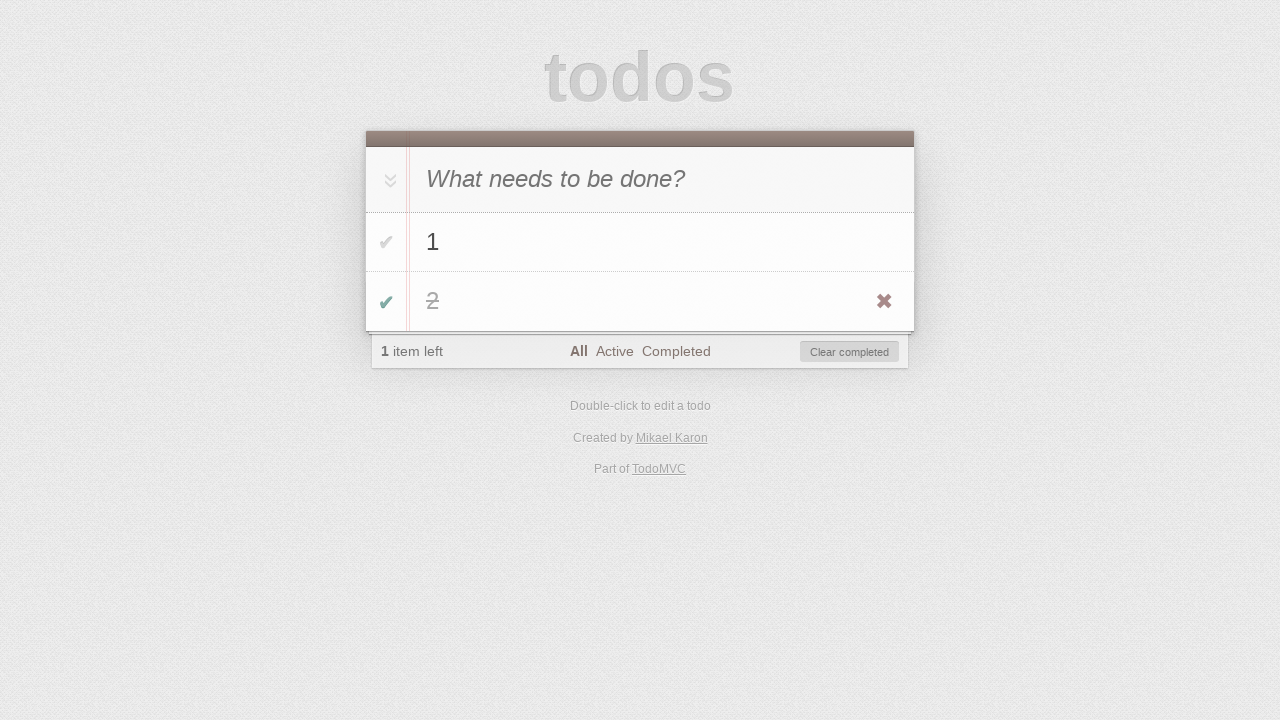